Tests hover functionality by moving the mouse over an avatar element and verifying that additional user information (figcaption) becomes visible.

Starting URL: https://the-internet.herokuapp.com/hovers

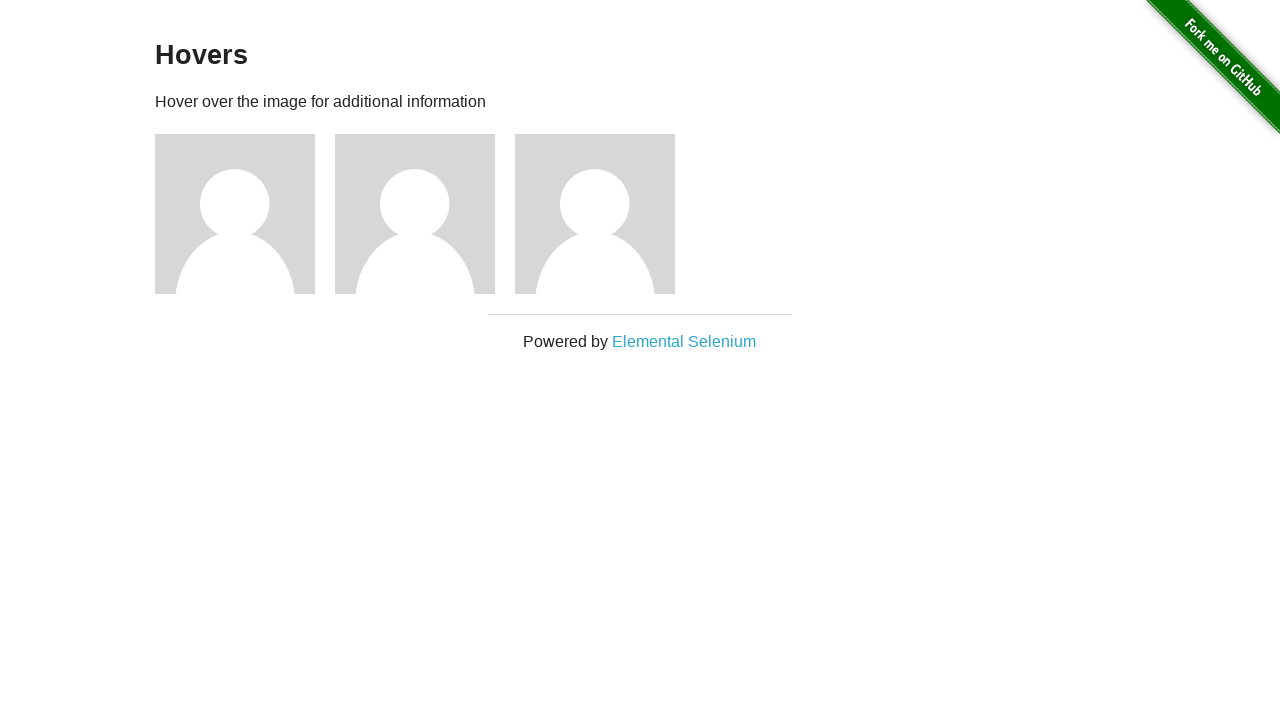

Located the first avatar element with class 'figure'
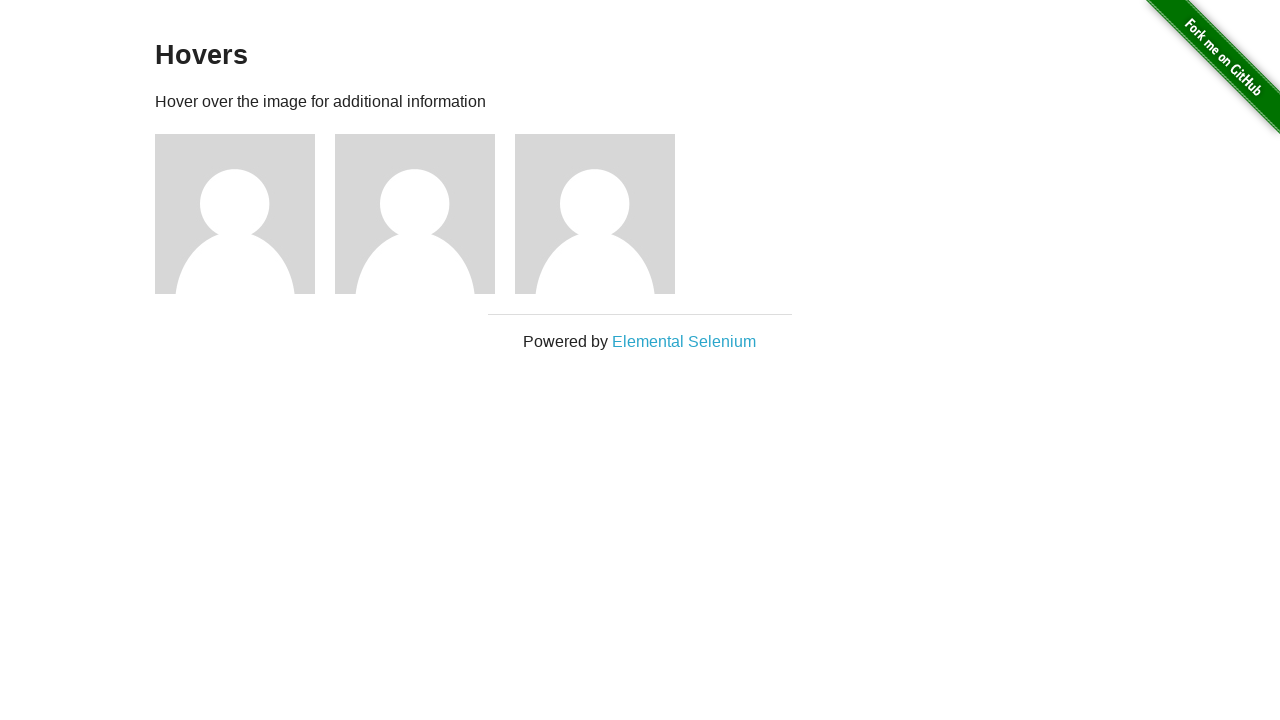

Hovered over the avatar element to trigger additional information display at (245, 214) on .figure >> nth=0
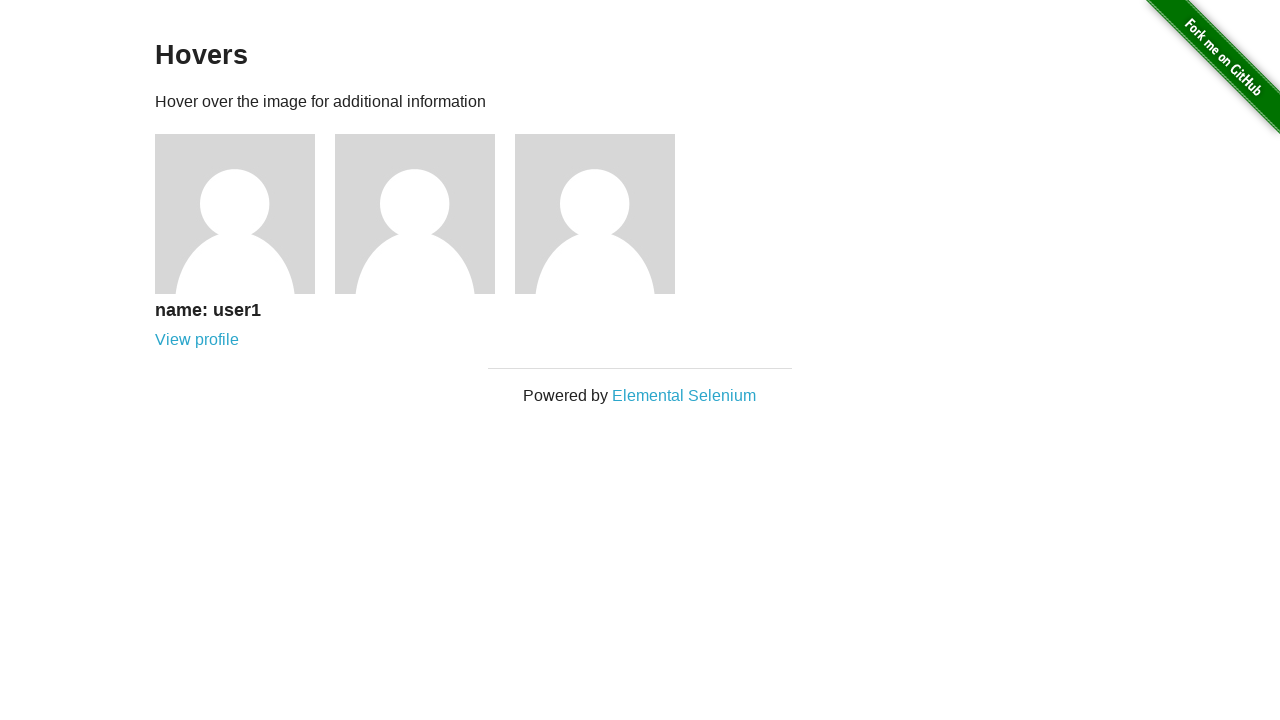

Waited for figcaption element to become visible
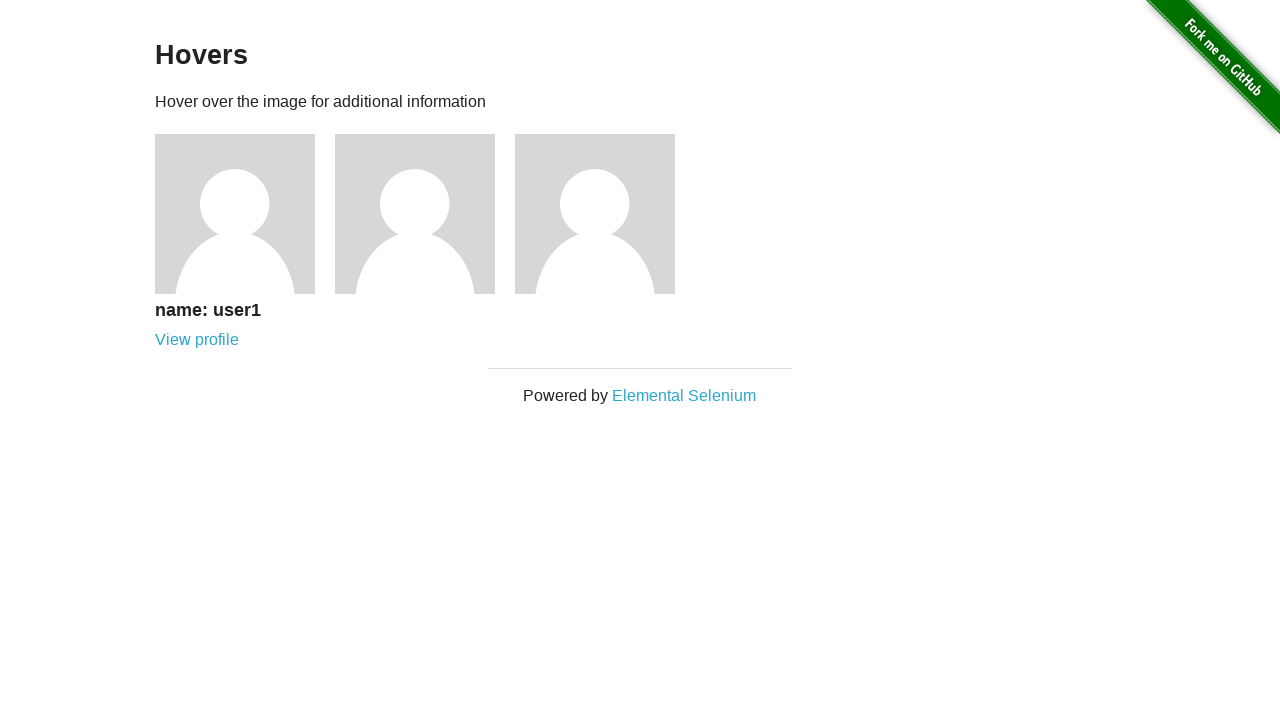

Verified that figcaption is visible after hover
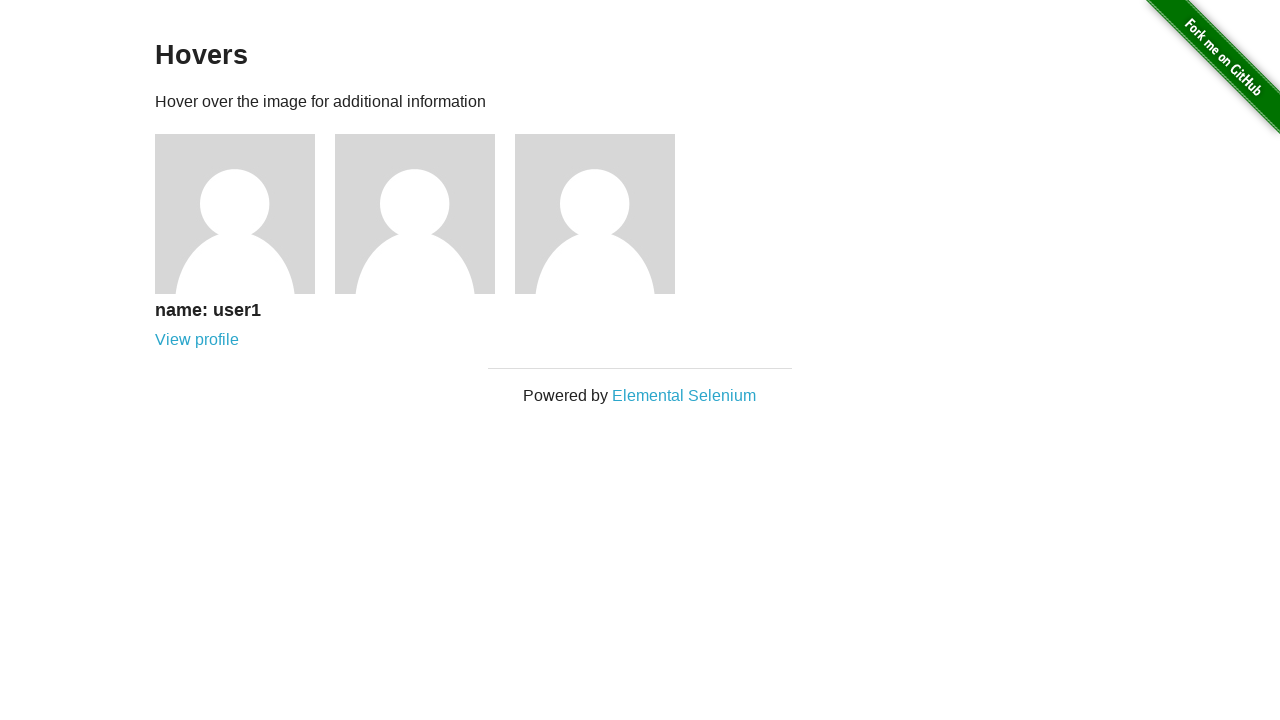

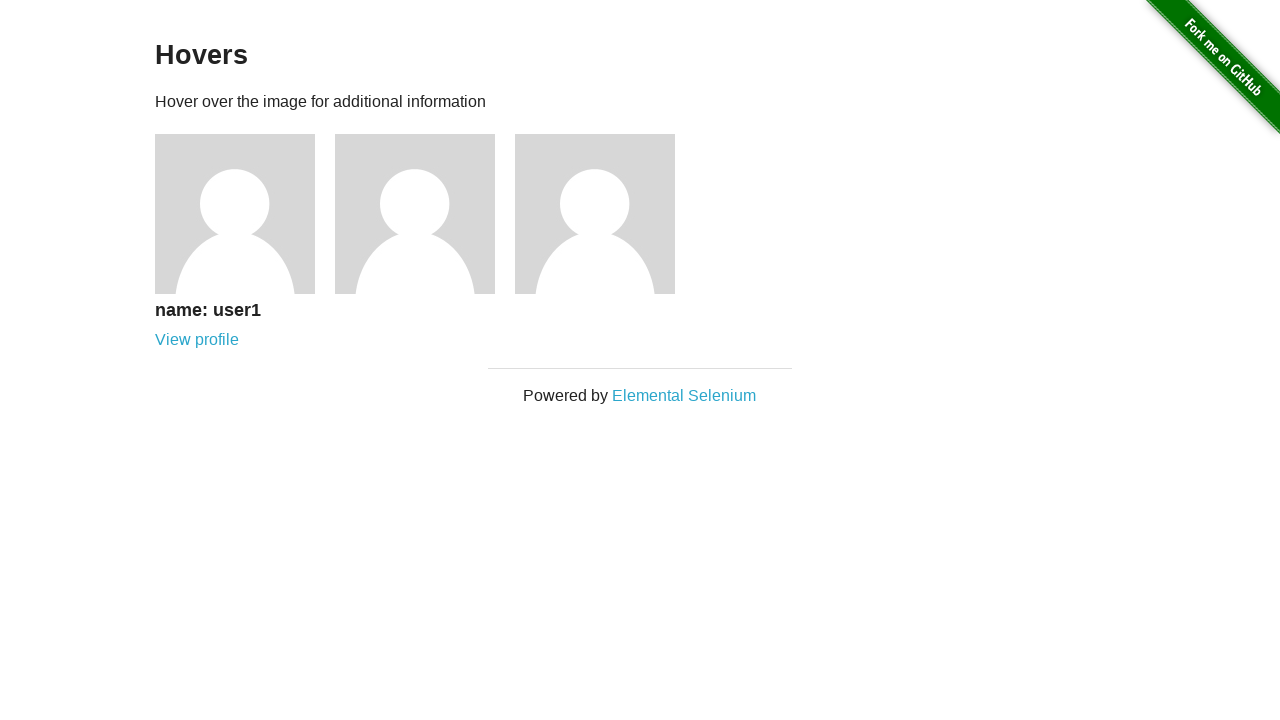